Tests opening a new window by clicking the open window button and switching between windows

Starting URL: https://codenboxautomationlab.com/practice/

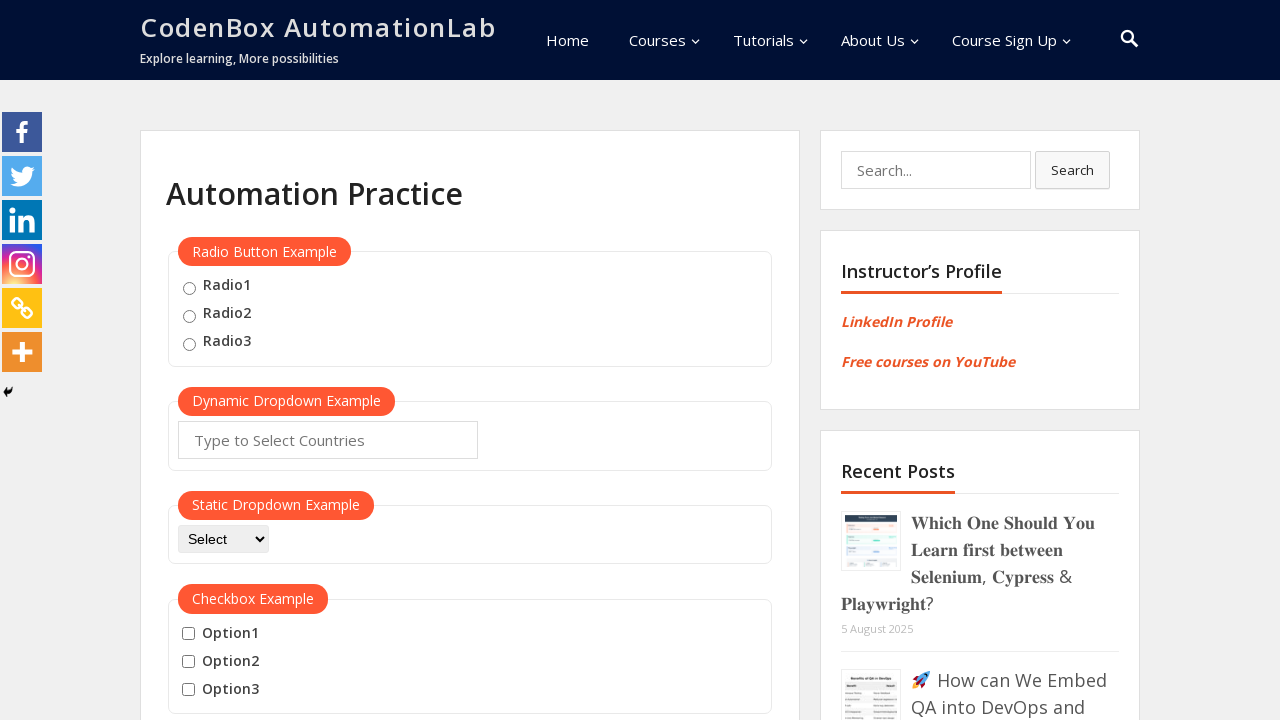

Clicked open window button to open a new window at (237, 360) on #openwindow
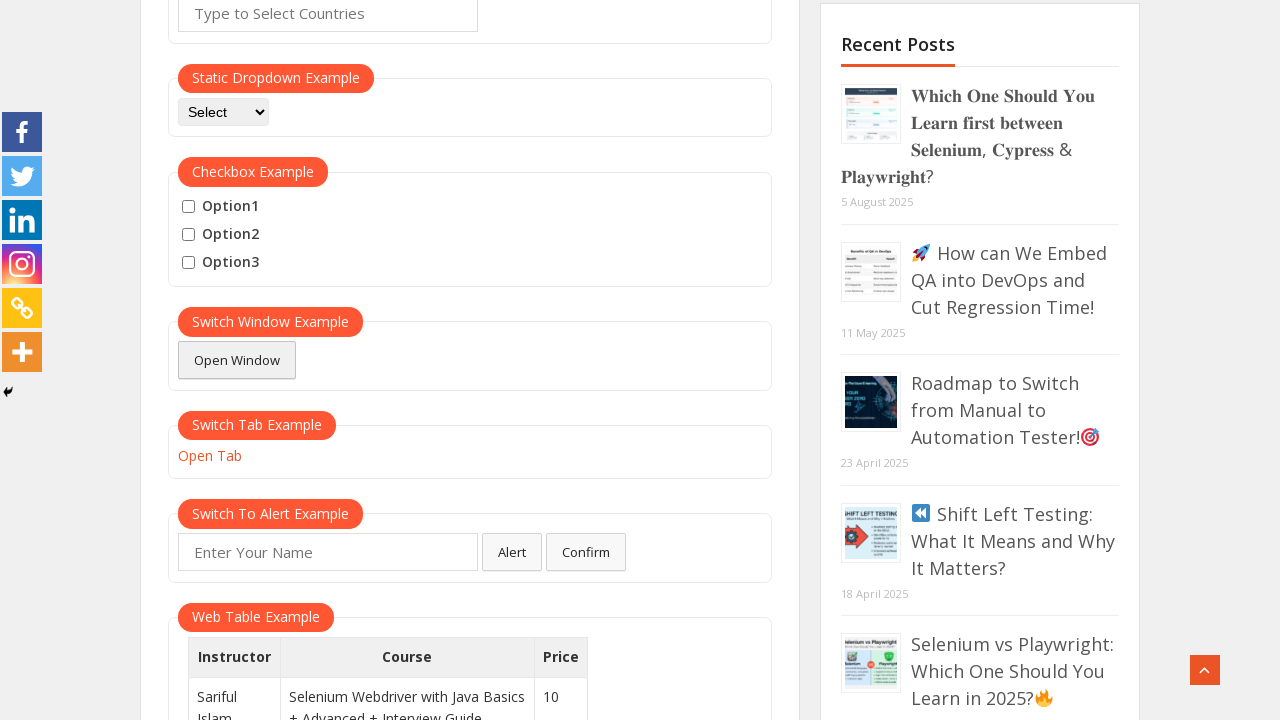

New window opened and page object retrieved
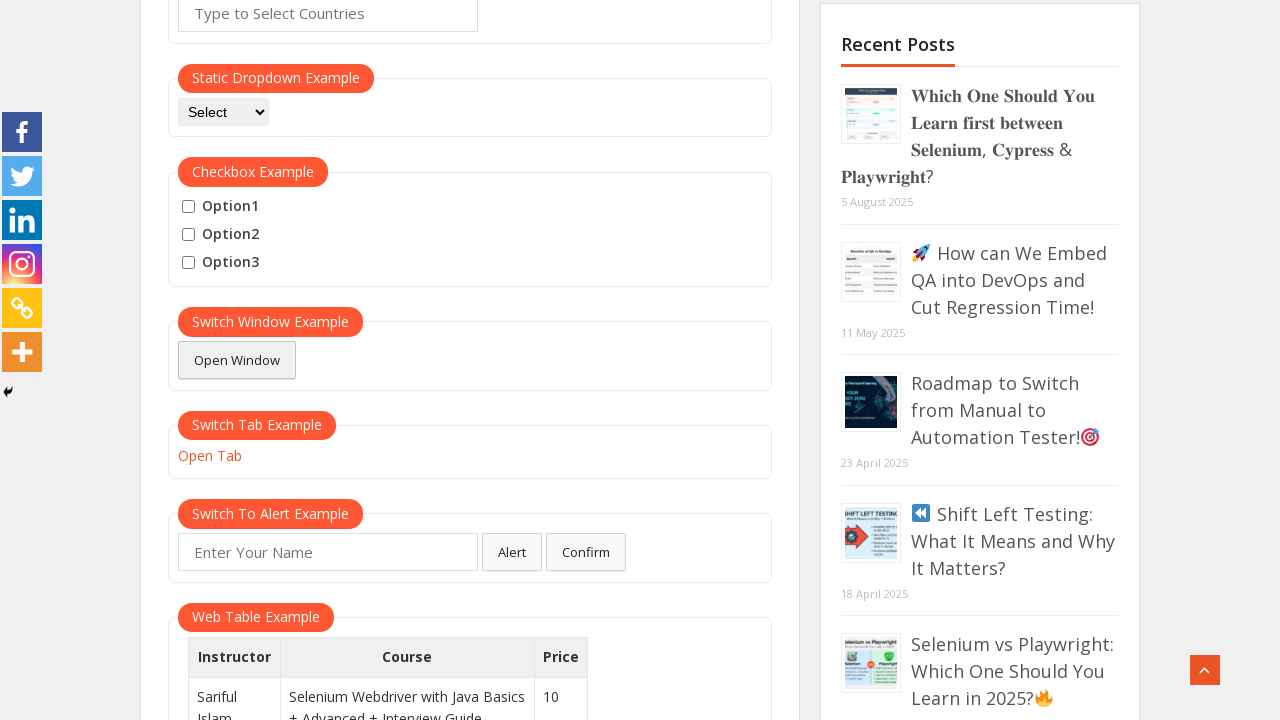

New window page loaded completely
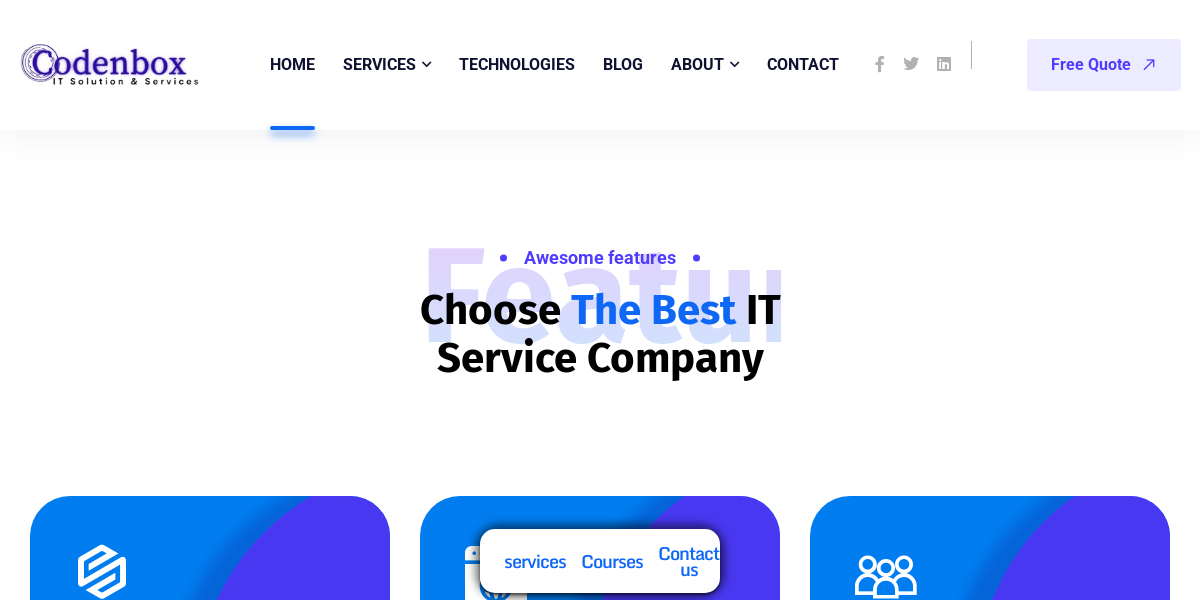

Closed the new window and returned to original window
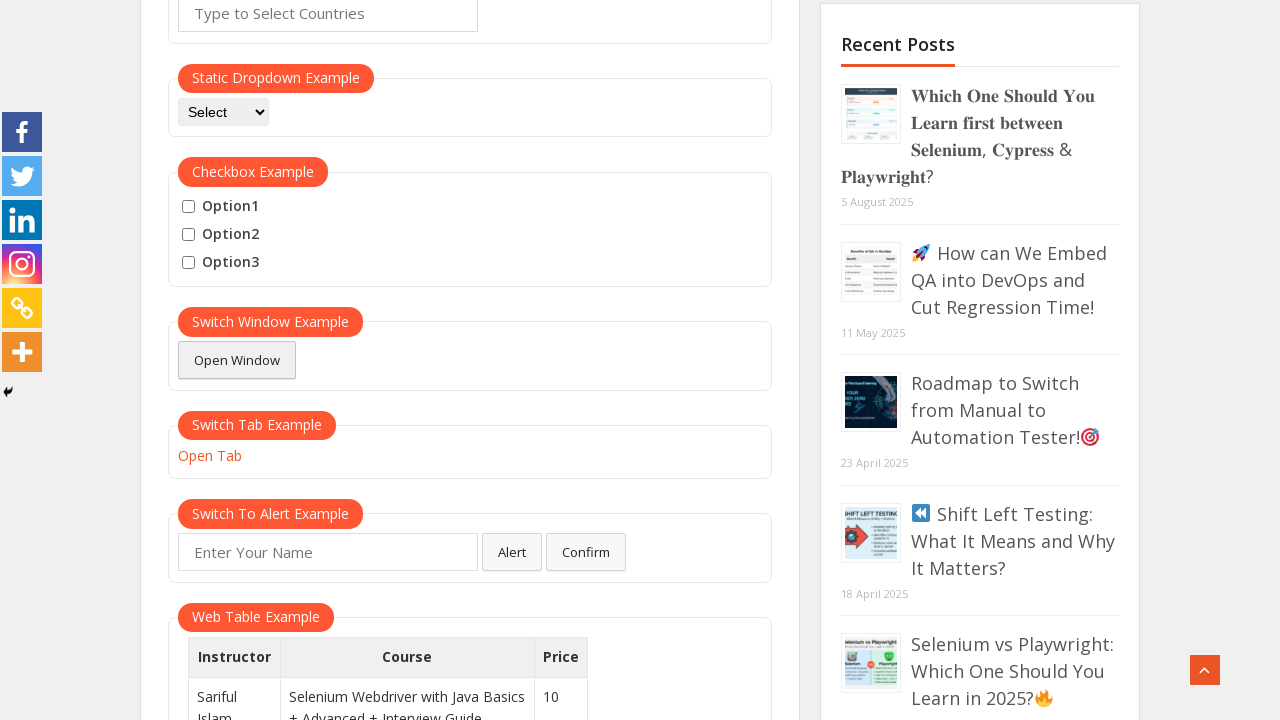

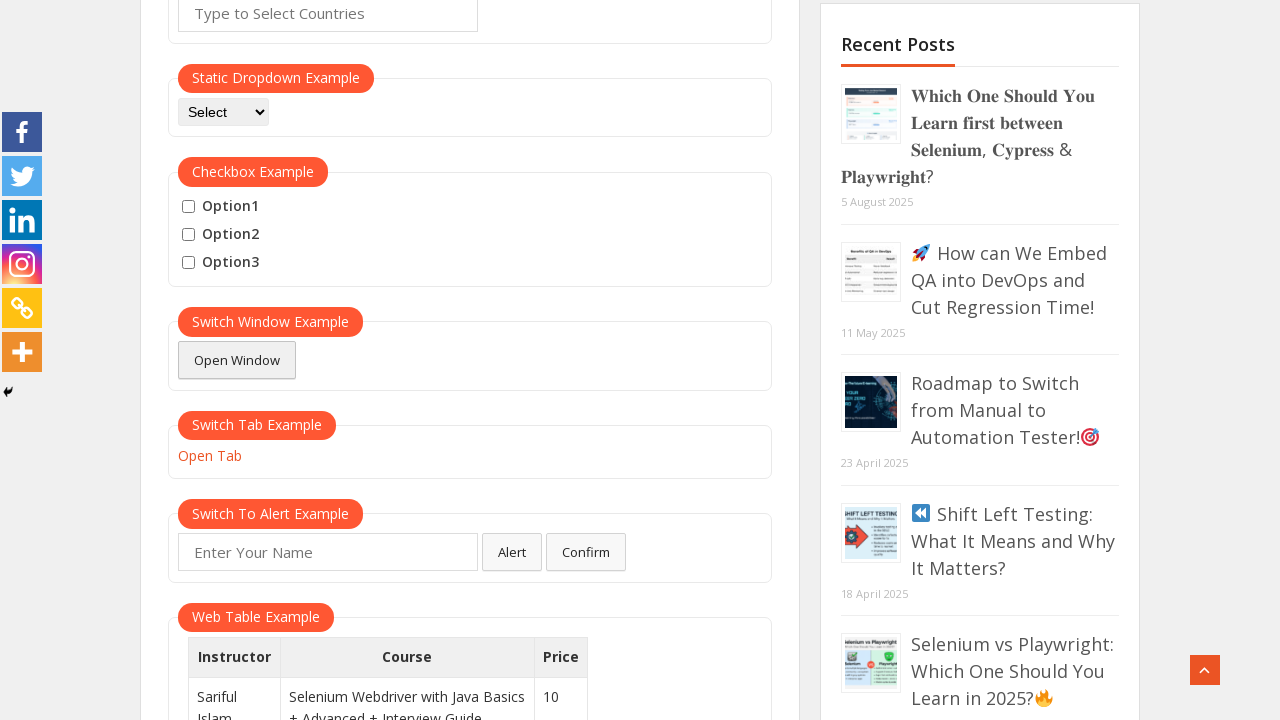